Tests hover functionality by hovering over an avatar image and verifying that additional user information (caption) becomes visible.

Starting URL: http://the-internet.herokuapp.com/hovers

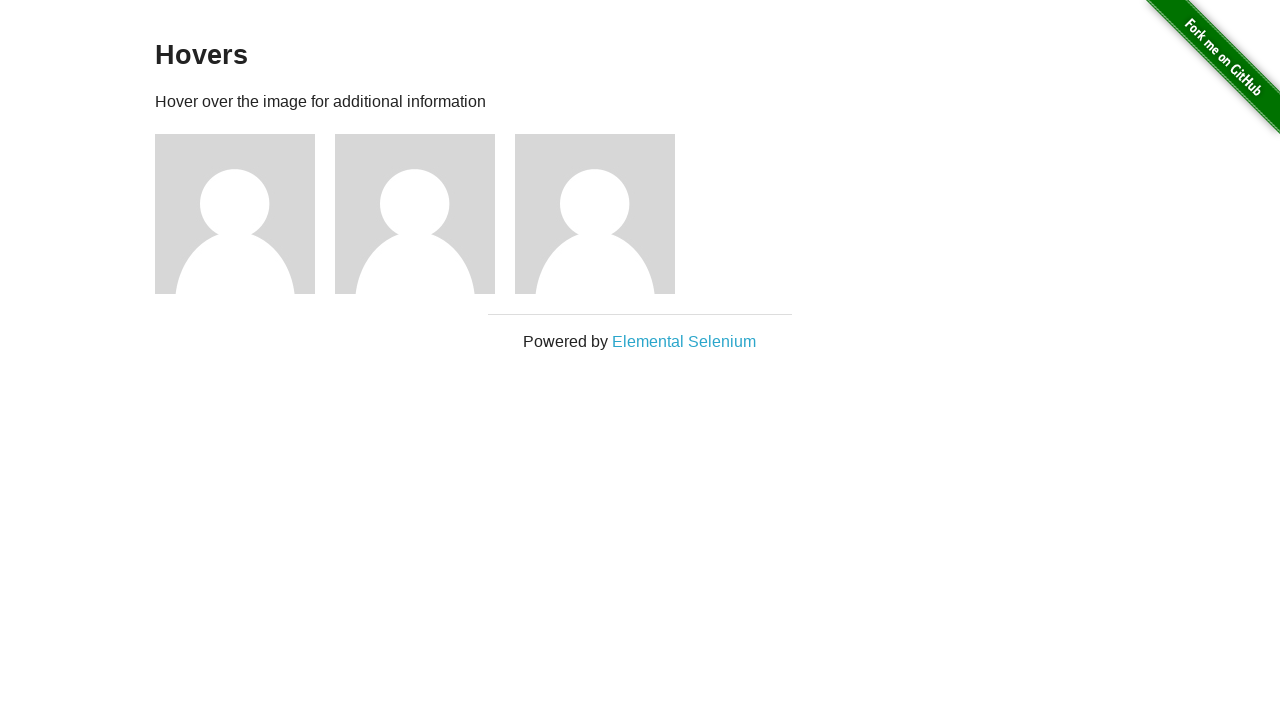

Located the first avatar element
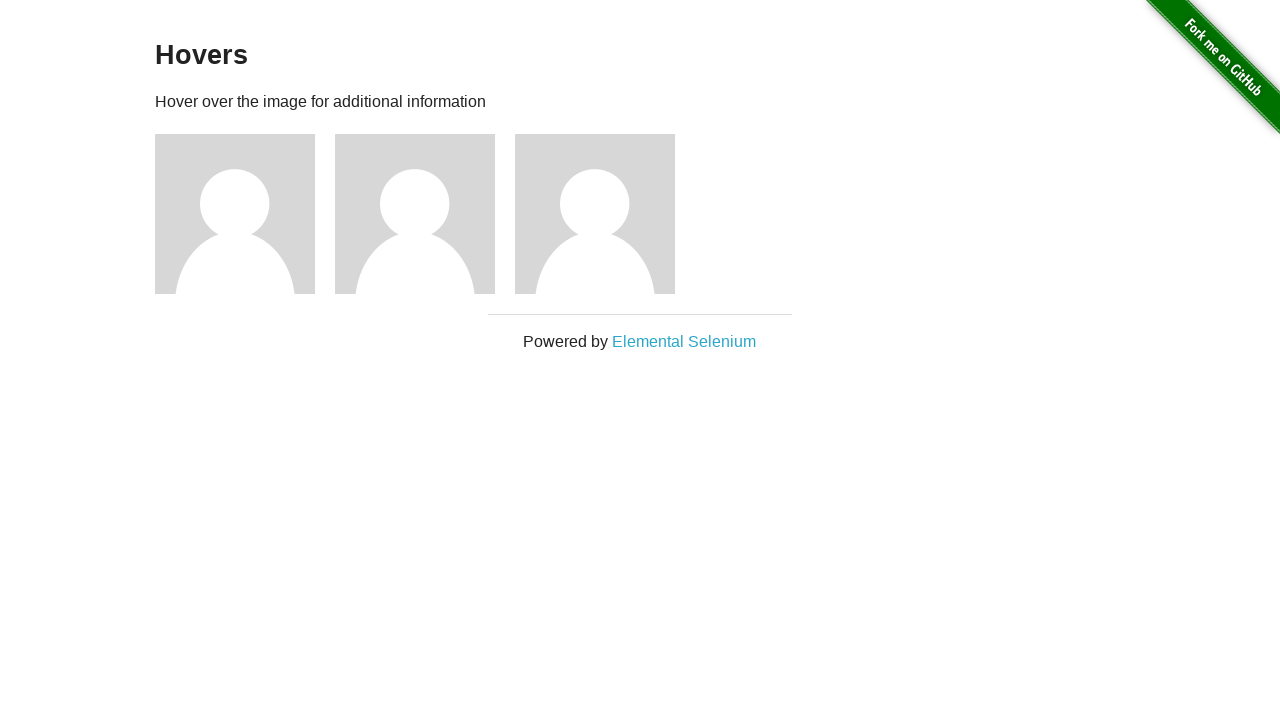

Hovered over the avatar image at (245, 214) on .figure >> nth=0
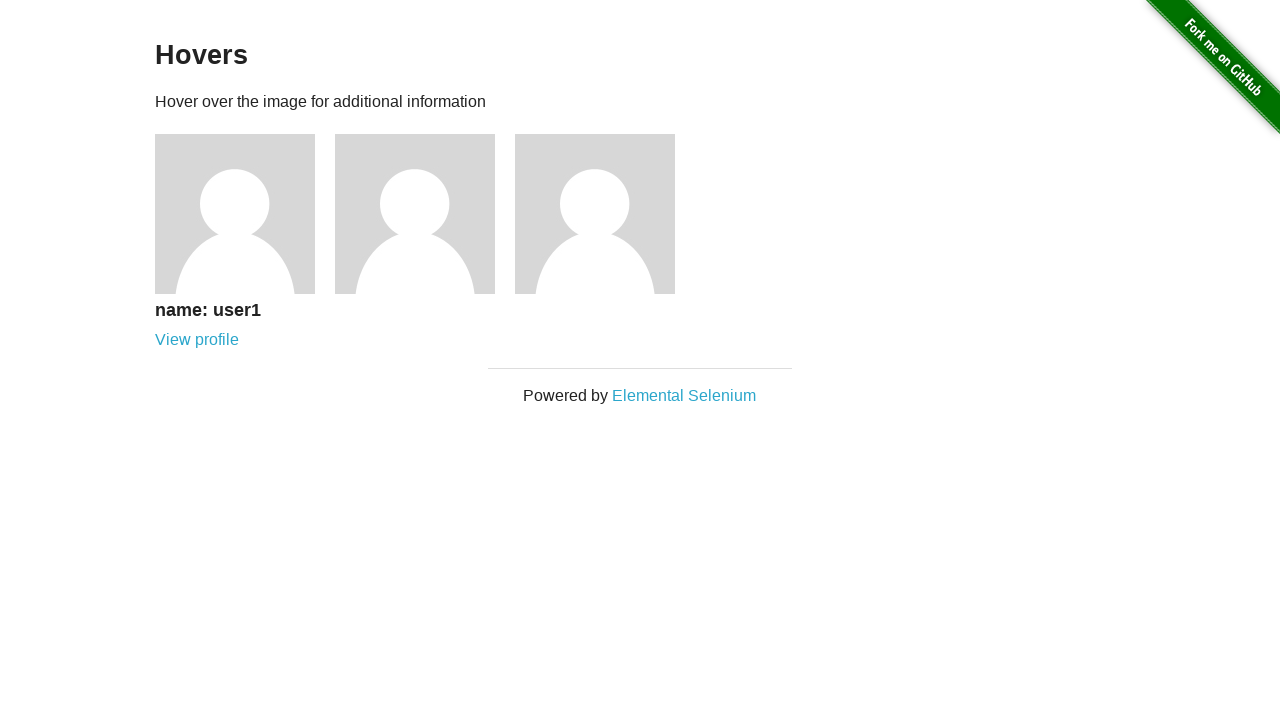

Located the caption element
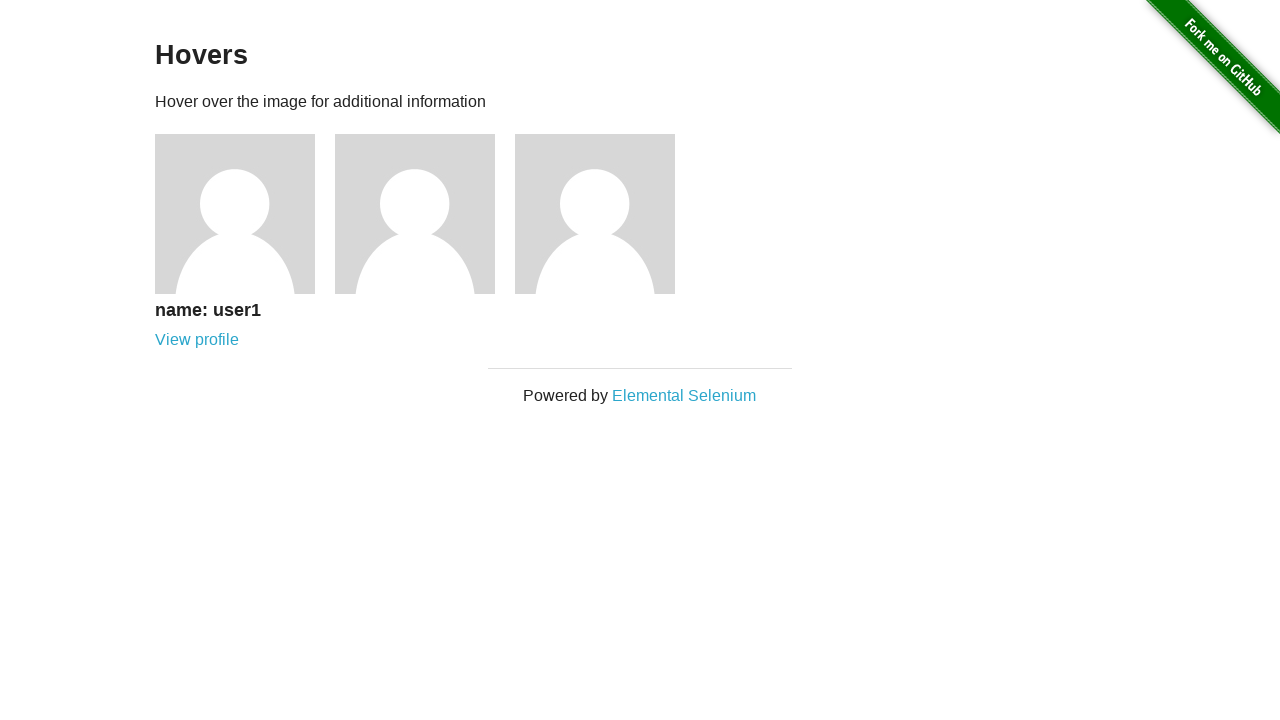

Verified that caption is visible after hover
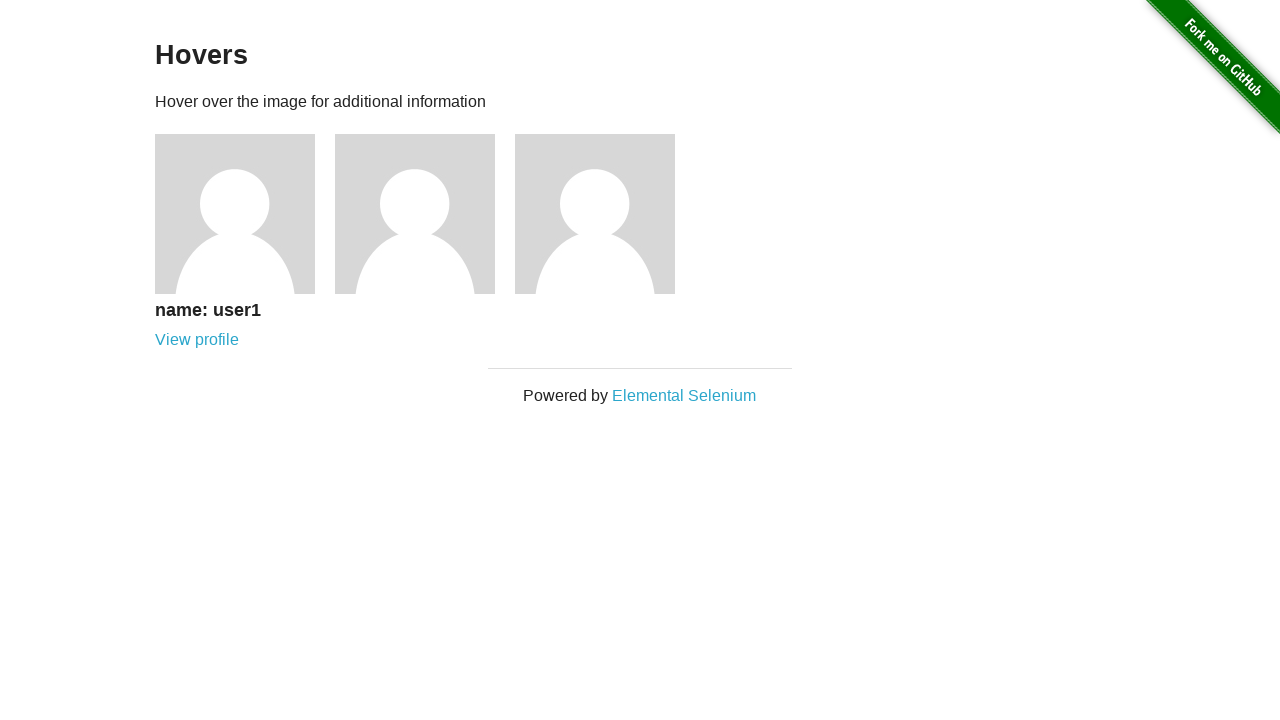

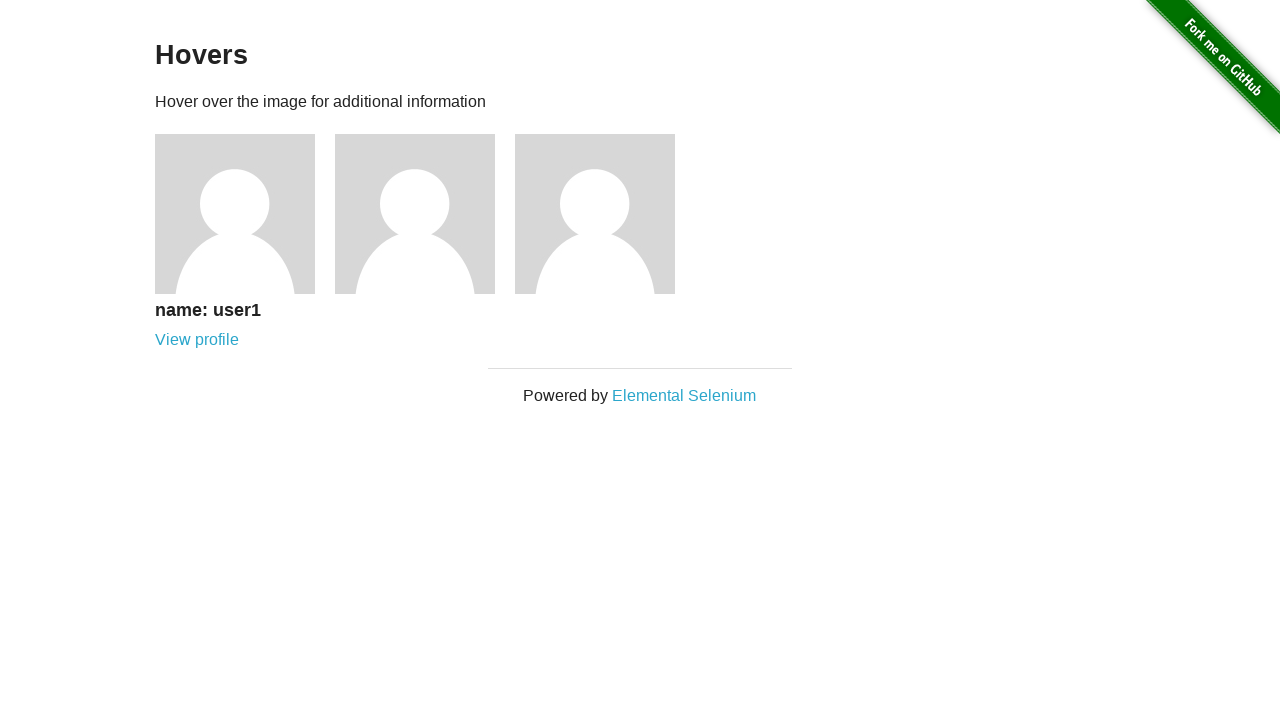